Tests browser forward navigation by navigating to a page, going back, then going forward to verify the browser returns to the visited page.

Starting URL: https://the-internet.herokuapp.com/

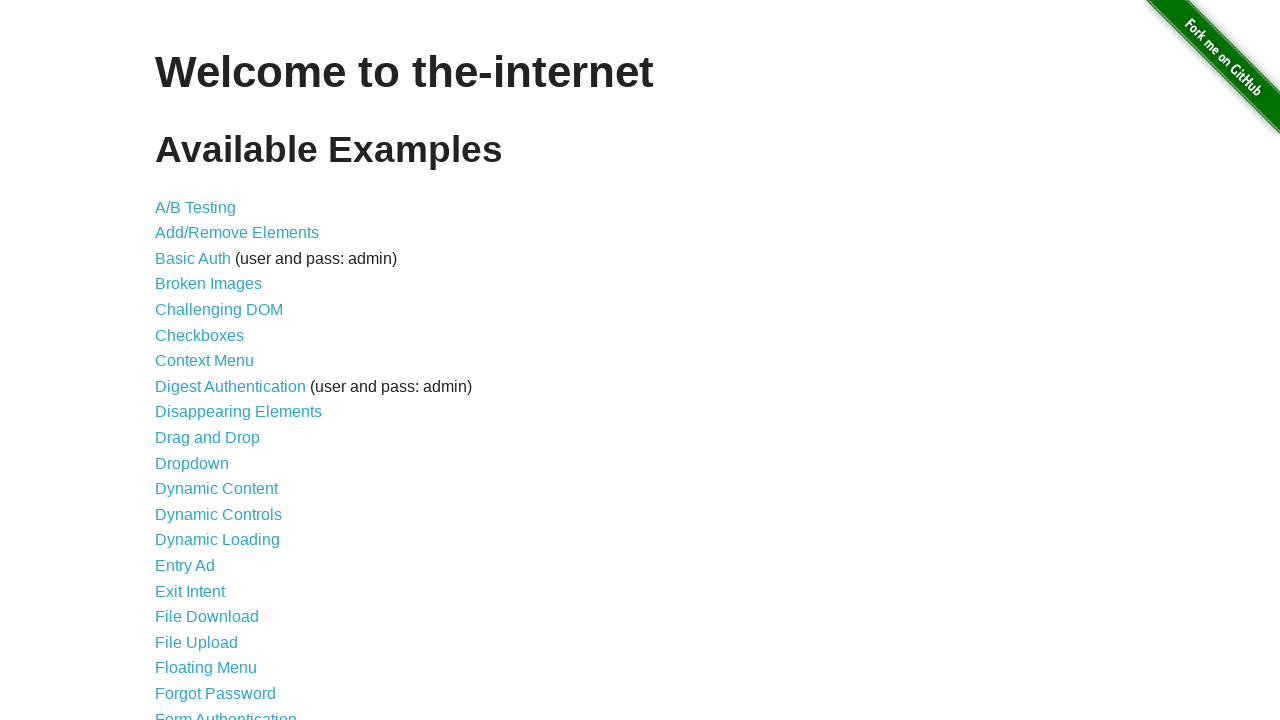

Navigated to context menu page
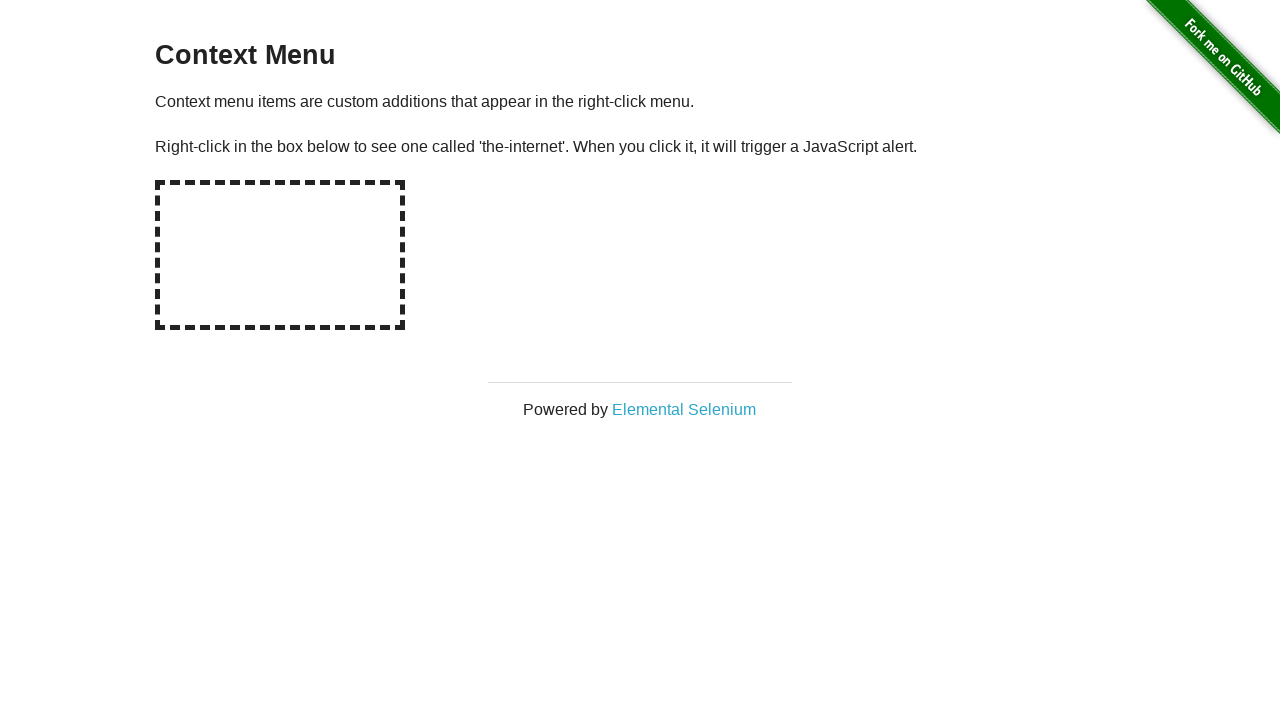

Verified URL is correct at context menu page
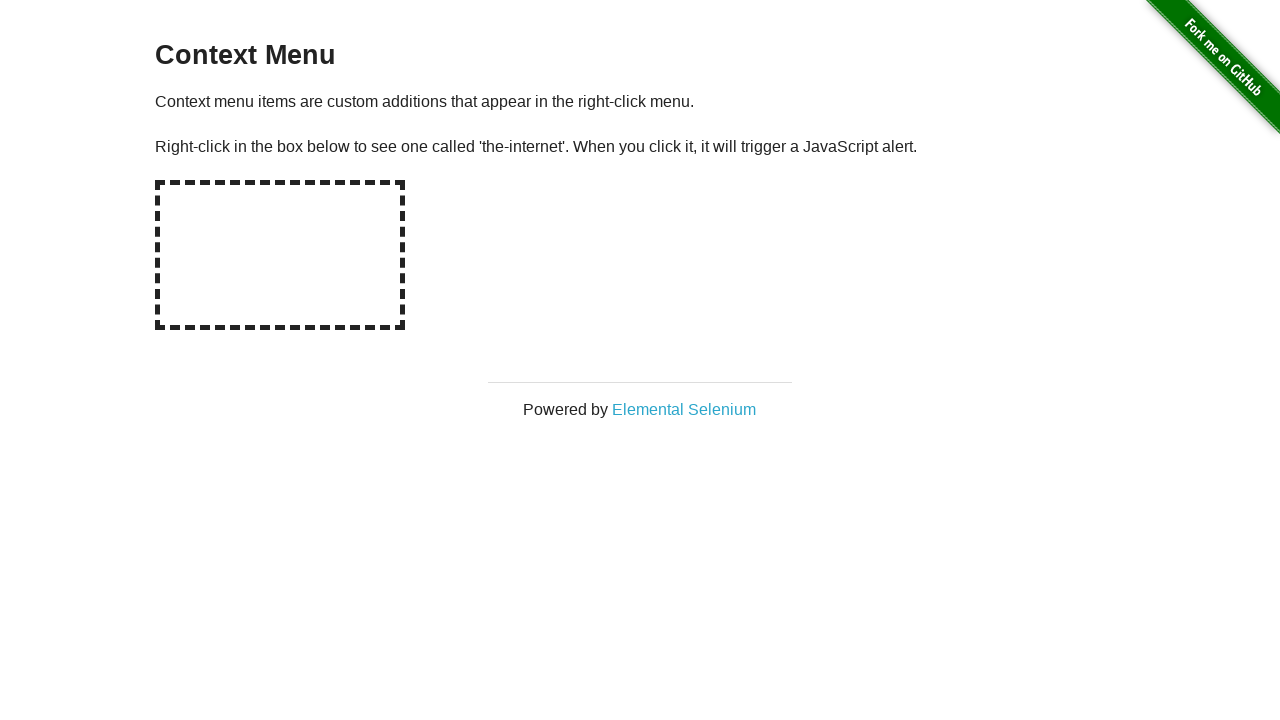

Navigated back to previous page
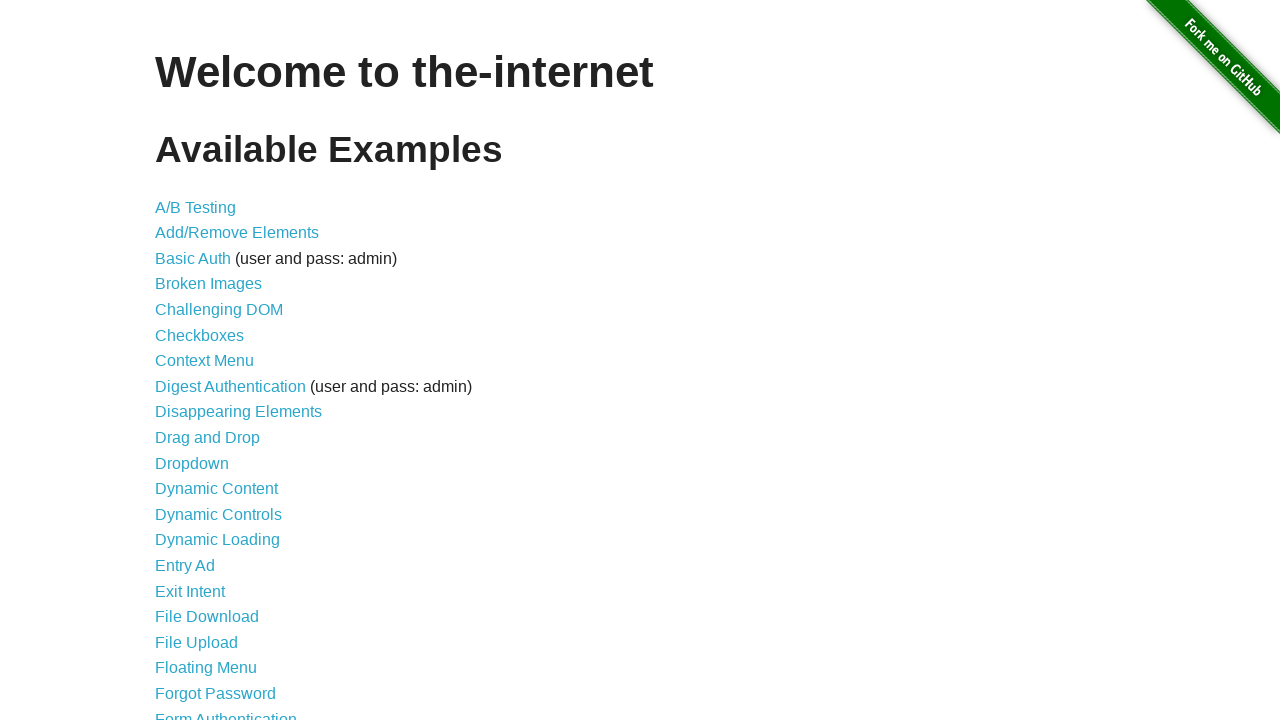

Verified we returned to the original starting page
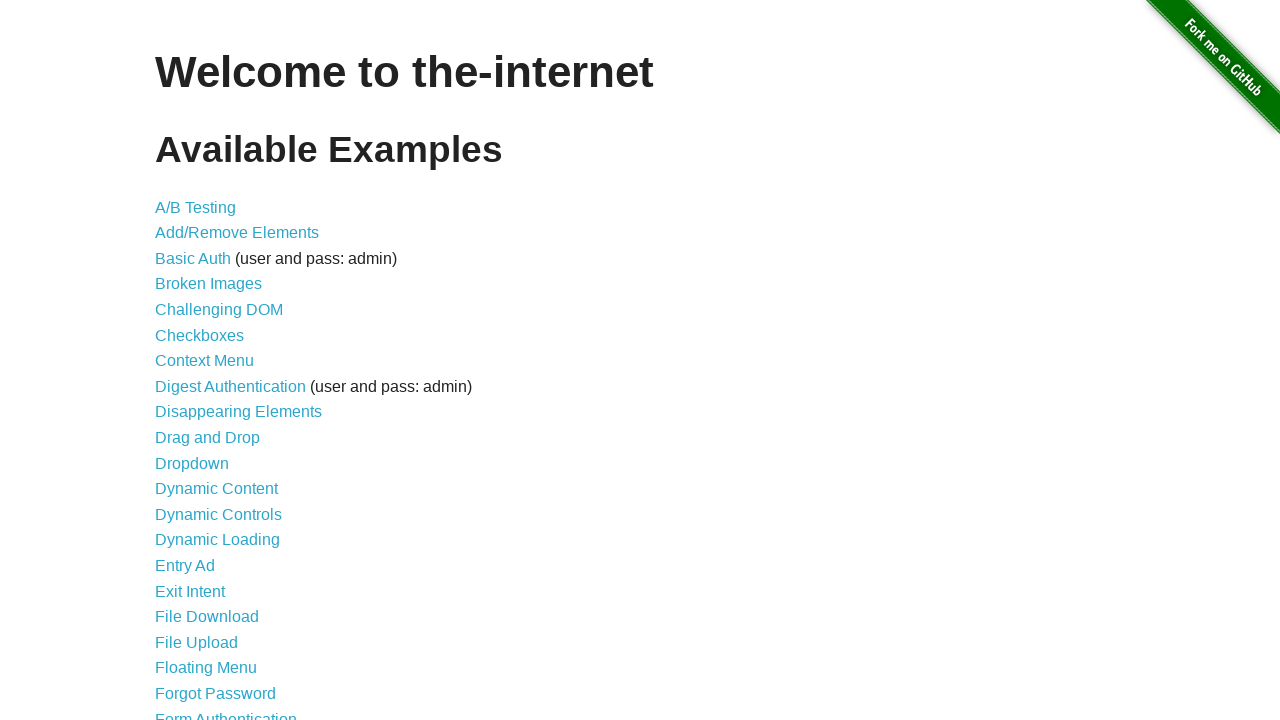

Navigated forward to context menu page
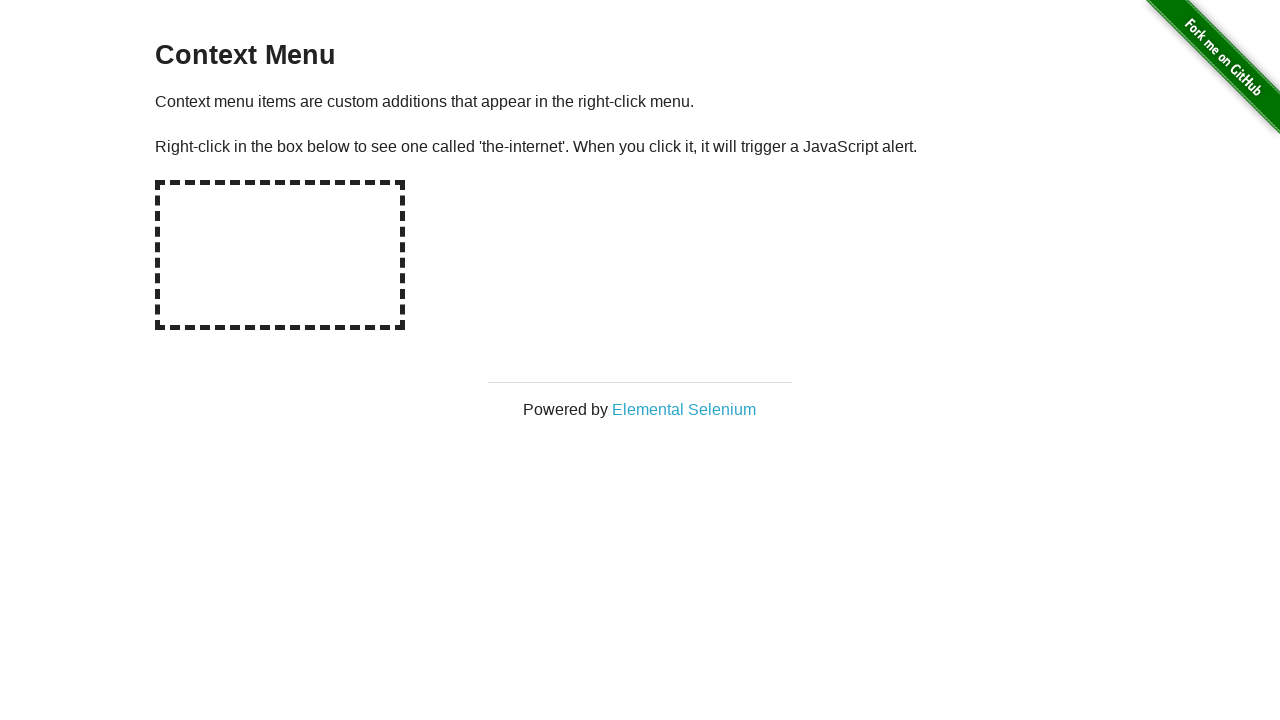

Verified forward navigation returned to context menu page
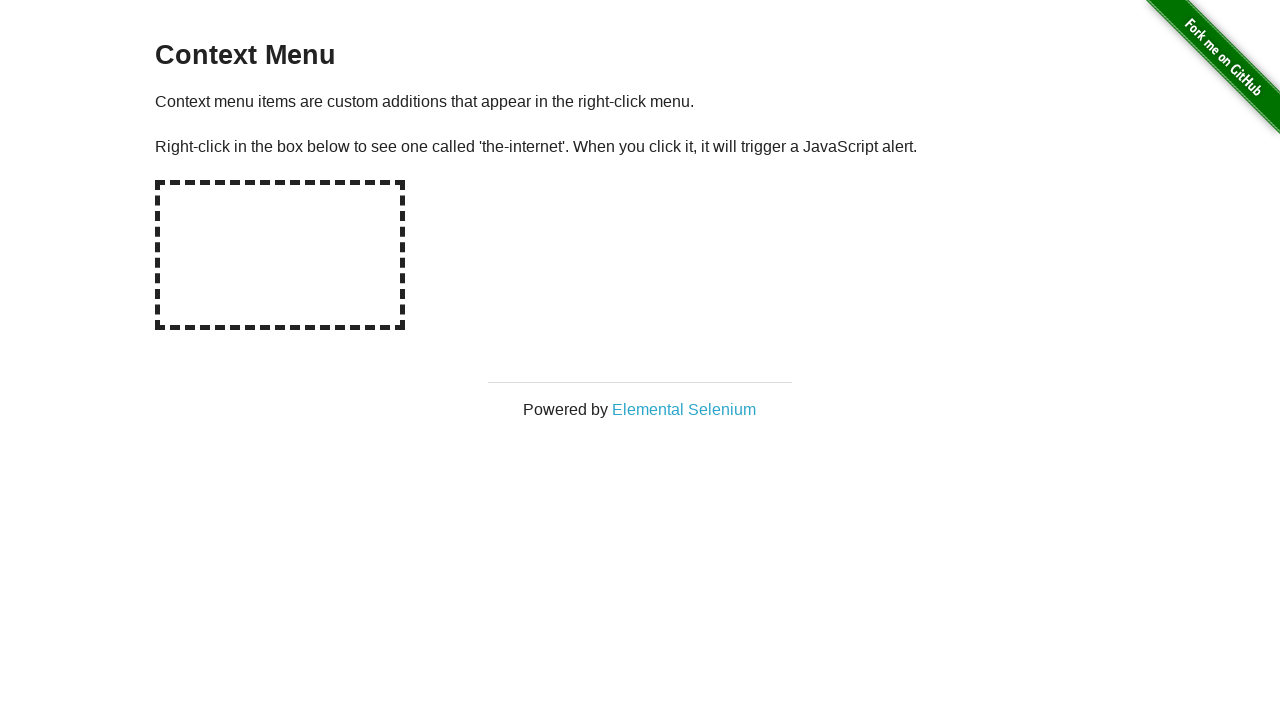

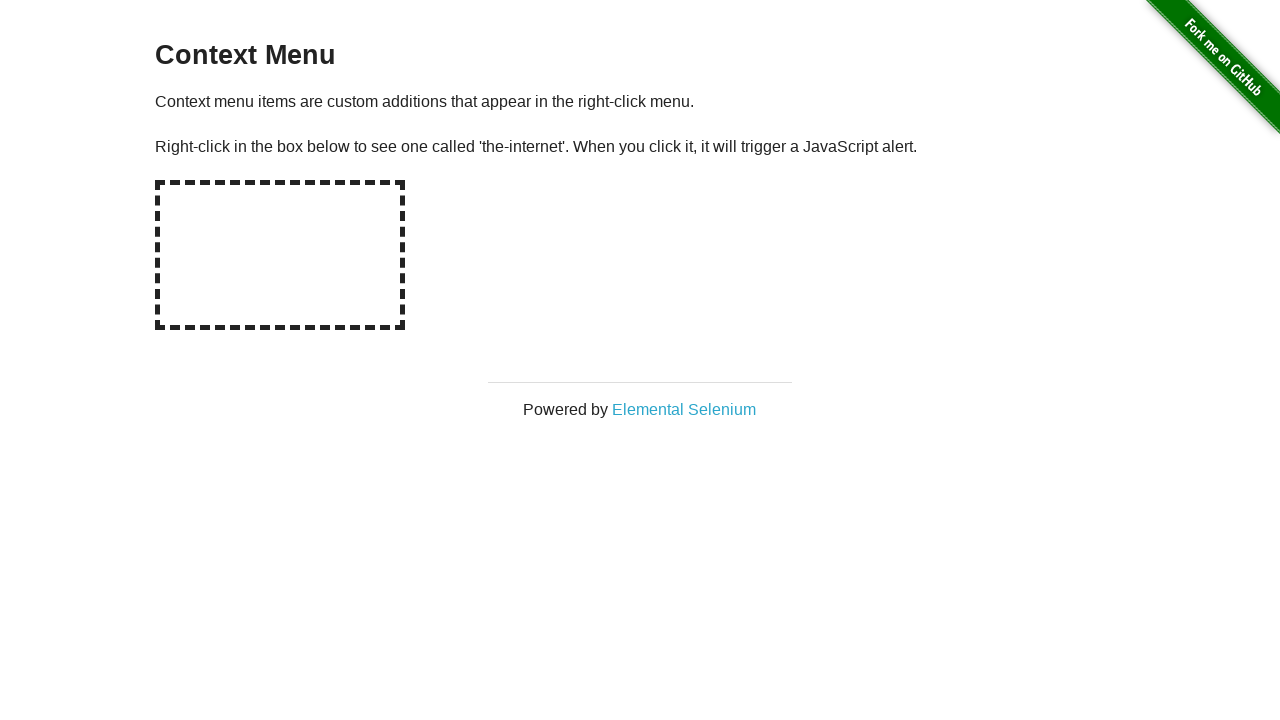